Navigates to GitHub homepage and waits for the page to fully load

Starting URL: https://github.com/

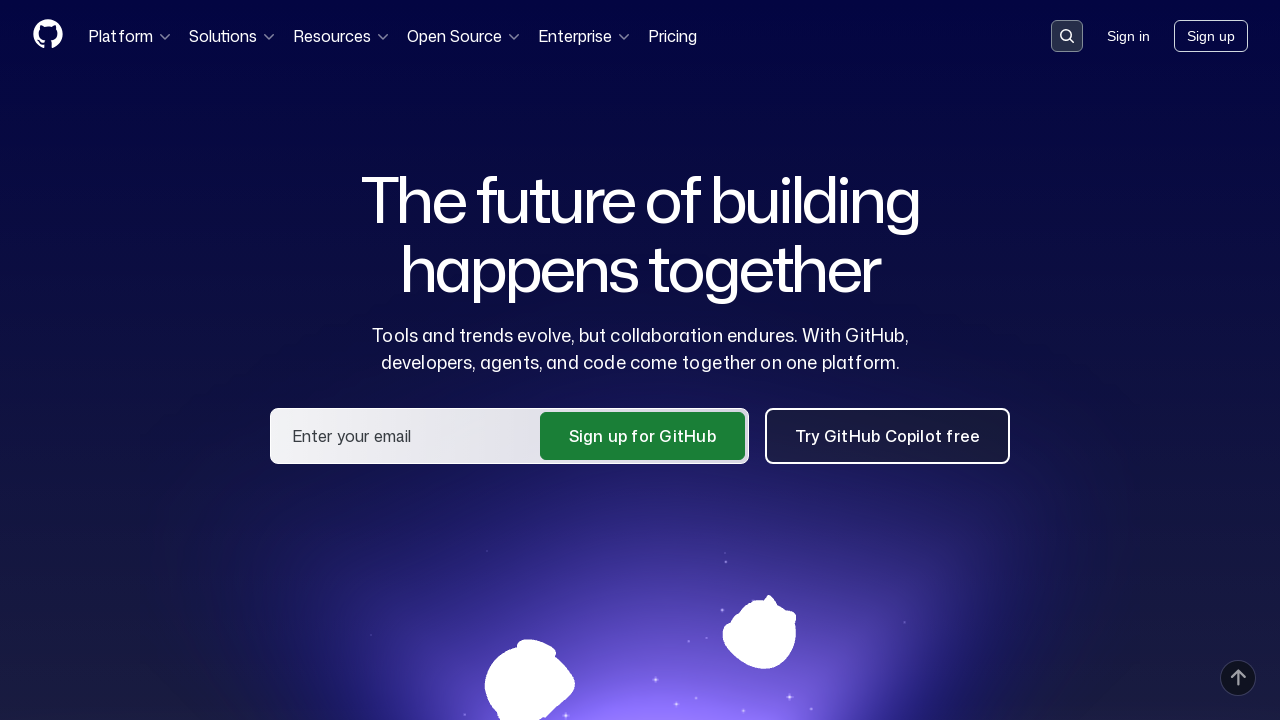

Navigated to GitHub homepage
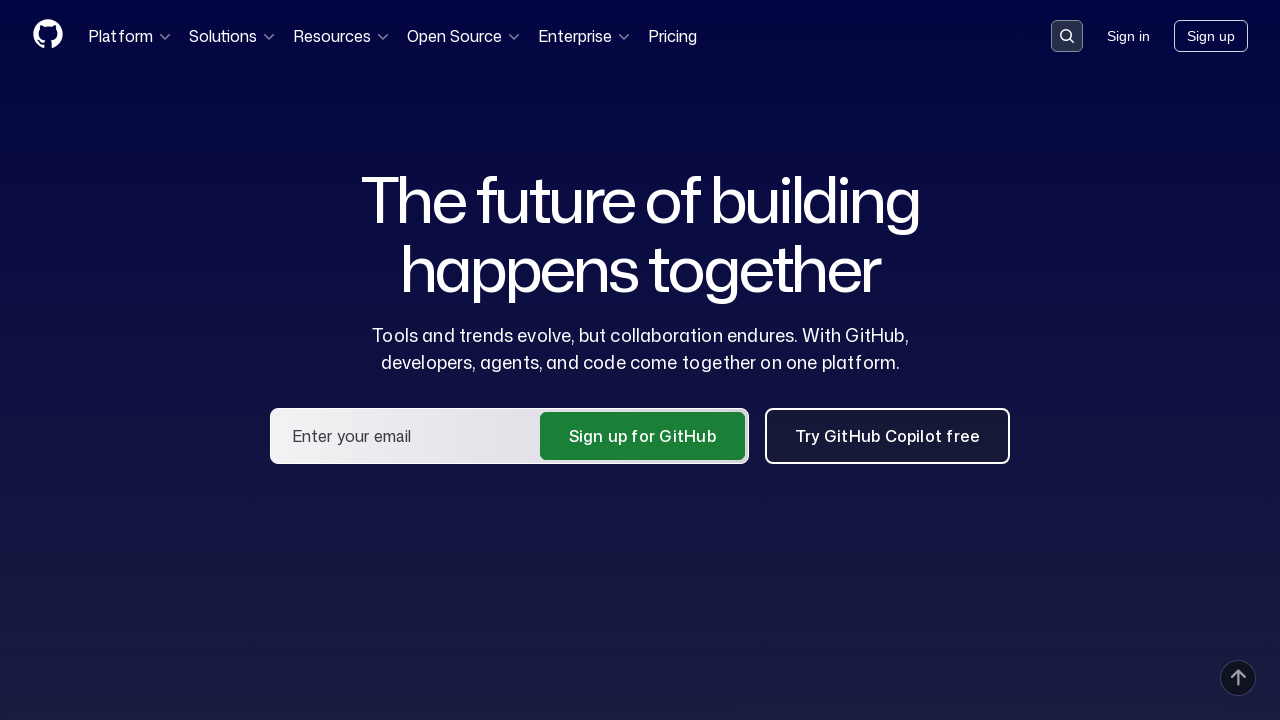

GitHub homepage fully loaded (networkidle state reached)
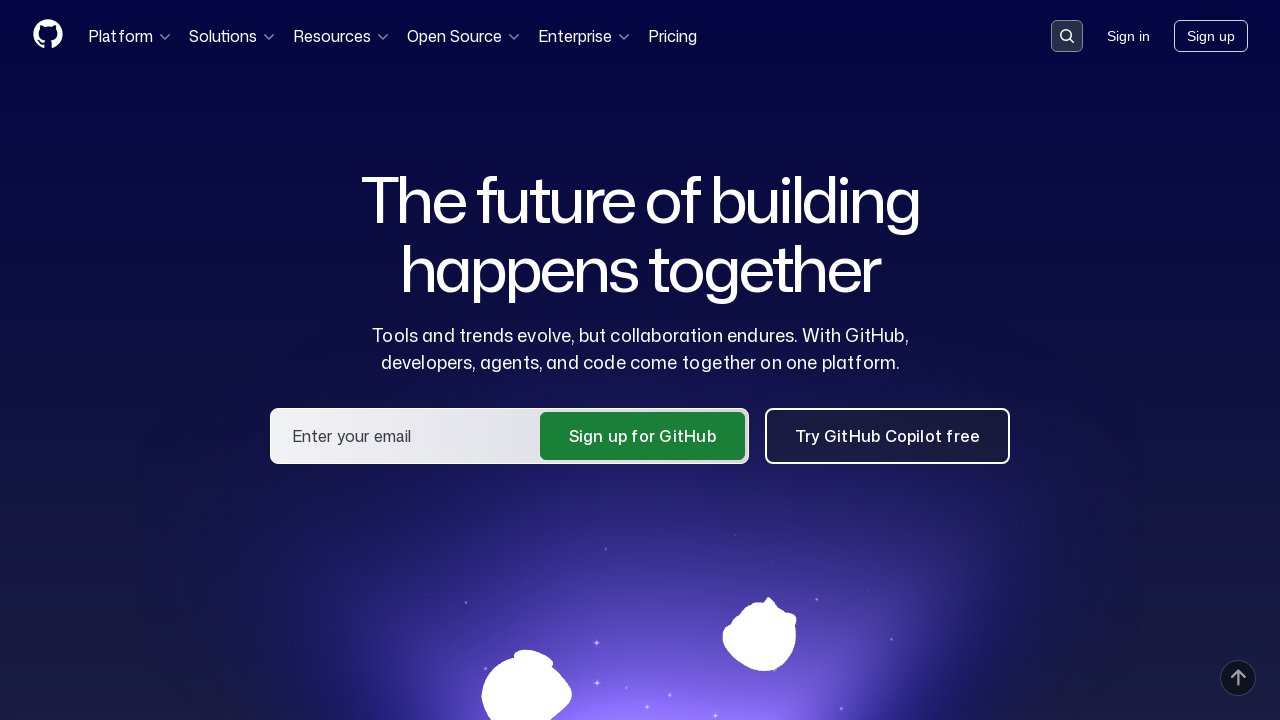

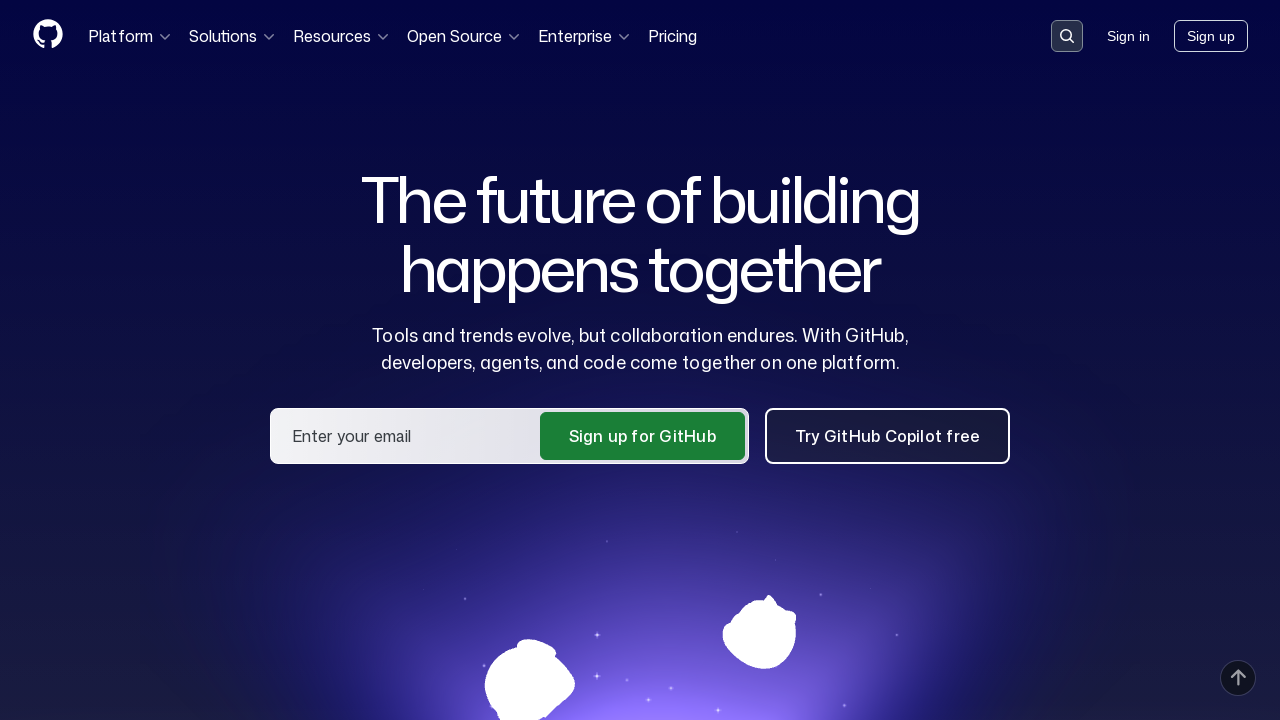